Tests checkbox interaction on a practice form by clicking on the hobbies checkbox

Starting URL: https://demoqa.com/automation-practice-form

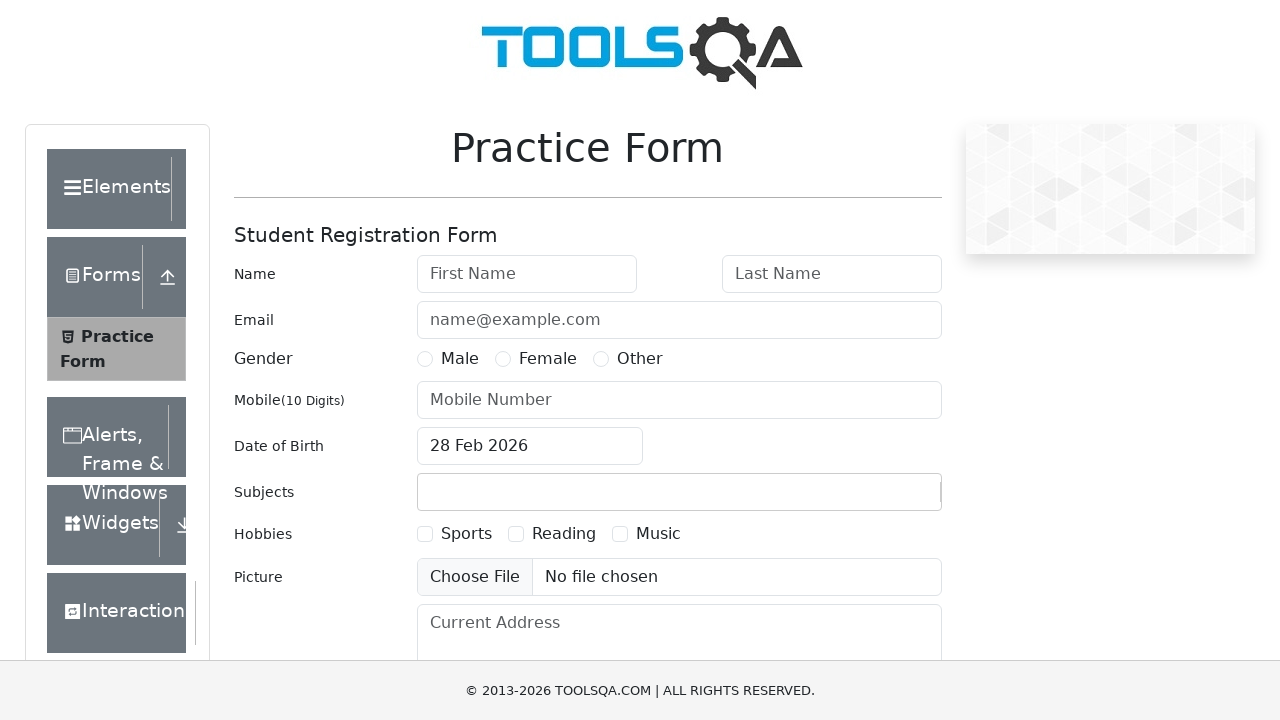

Navigated to automation practice form
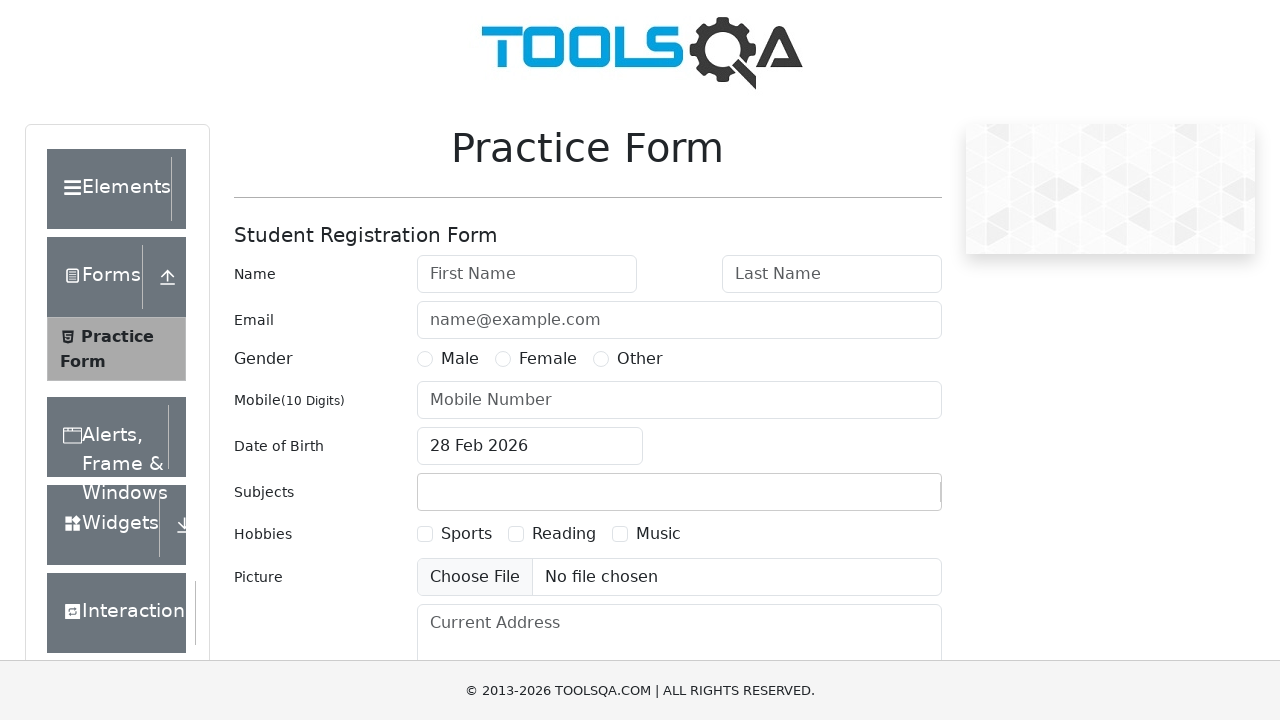

Clicked on hobbies checkbox at (466, 534) on label[for='hobbies-checkbox-1']
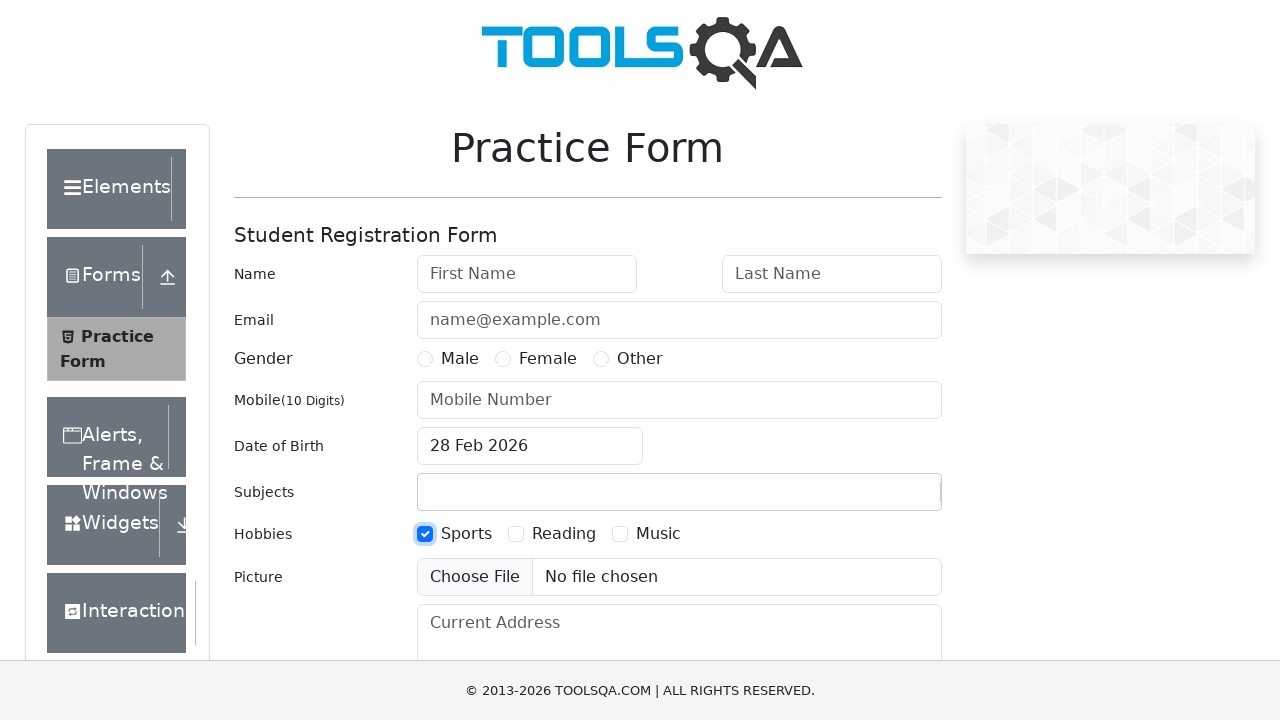

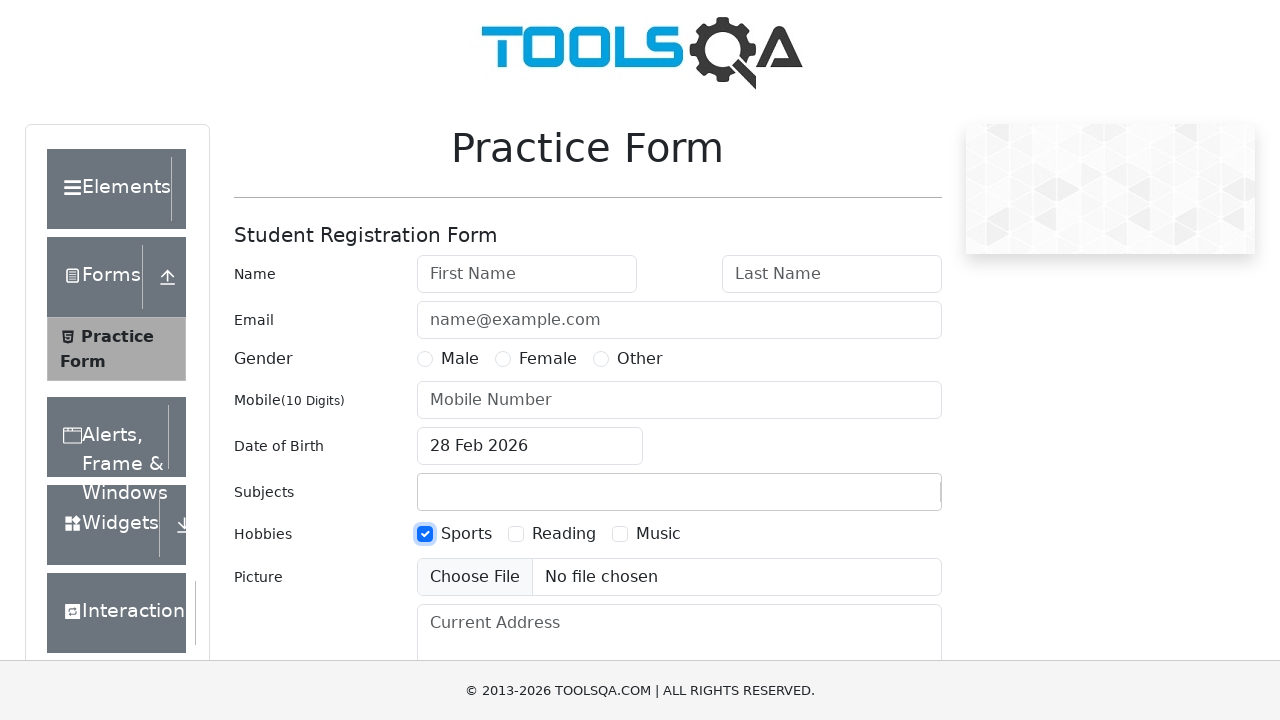